Tests selecting radio button and checkbox elements by clicking on age under 18 radio and Java checkbox, then verifying they are enabled.

Starting URL: https://automationfc.github.io/basic-form/index.html

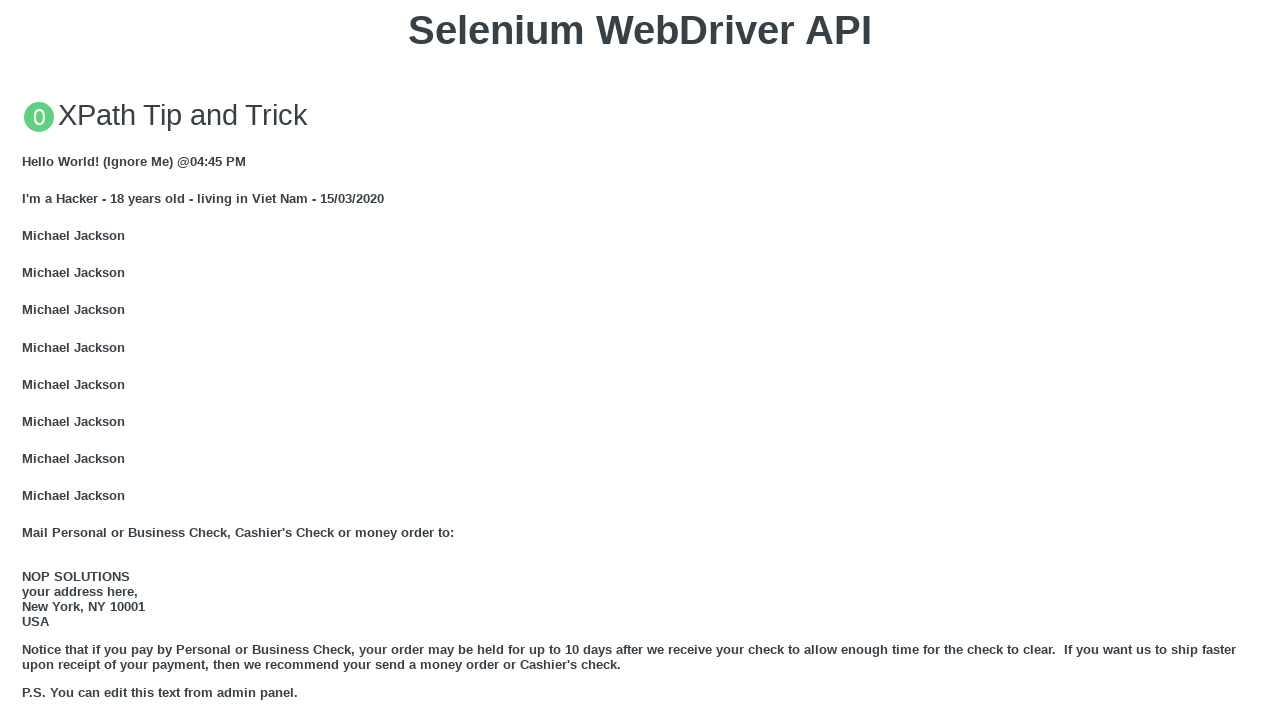

Clicked 'Under 18' radio button at (28, 360) on input#under_18
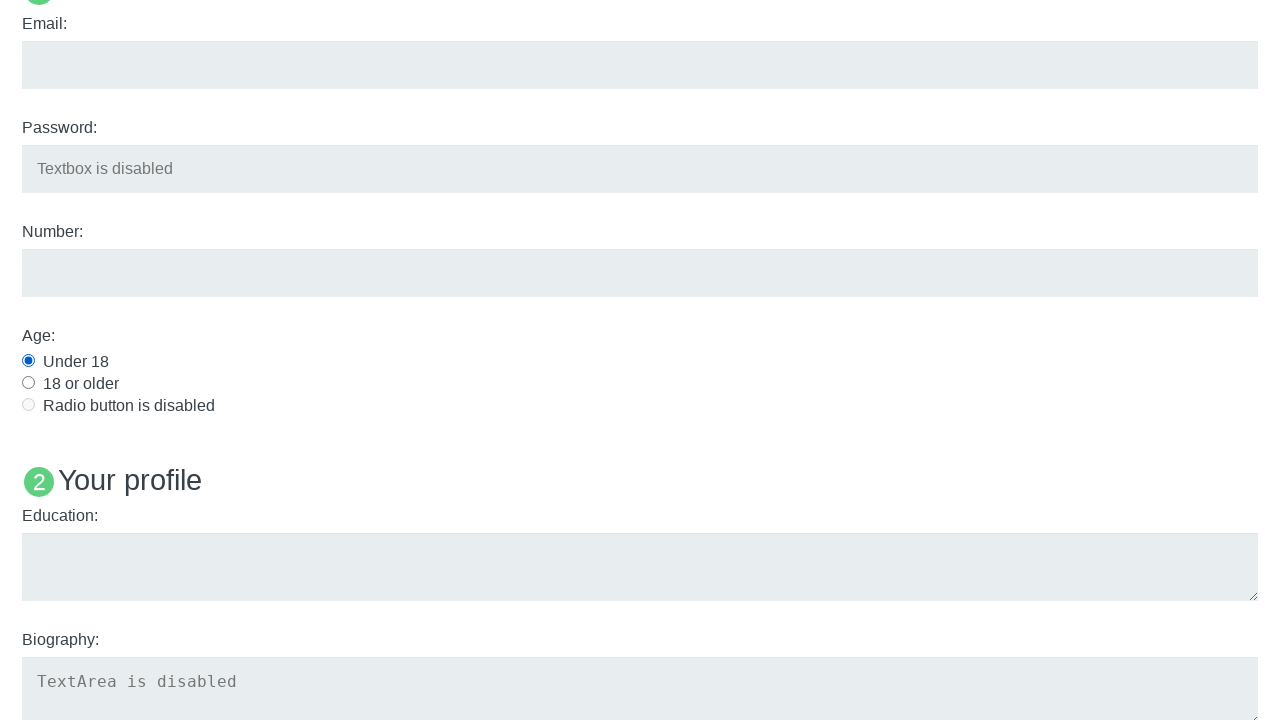

Verified 'Under 18' radio button is enabled
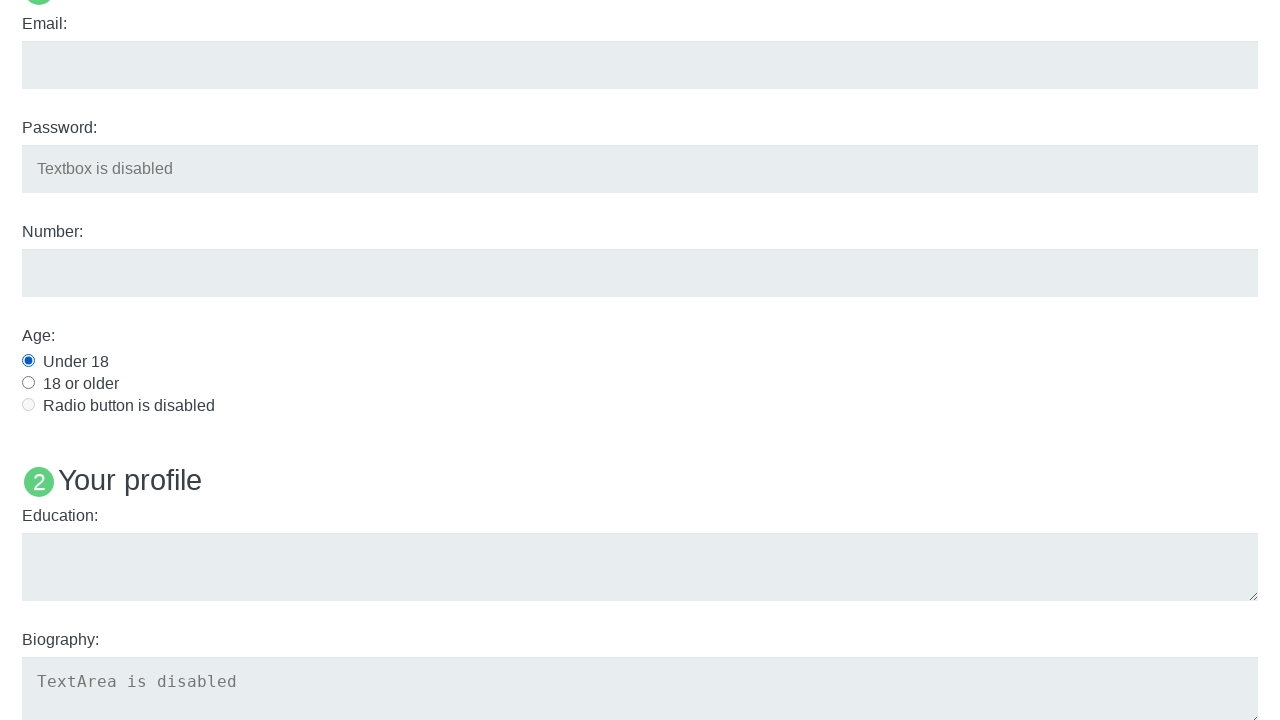

Clicked 'Java' checkbox at (28, 361) on input#java
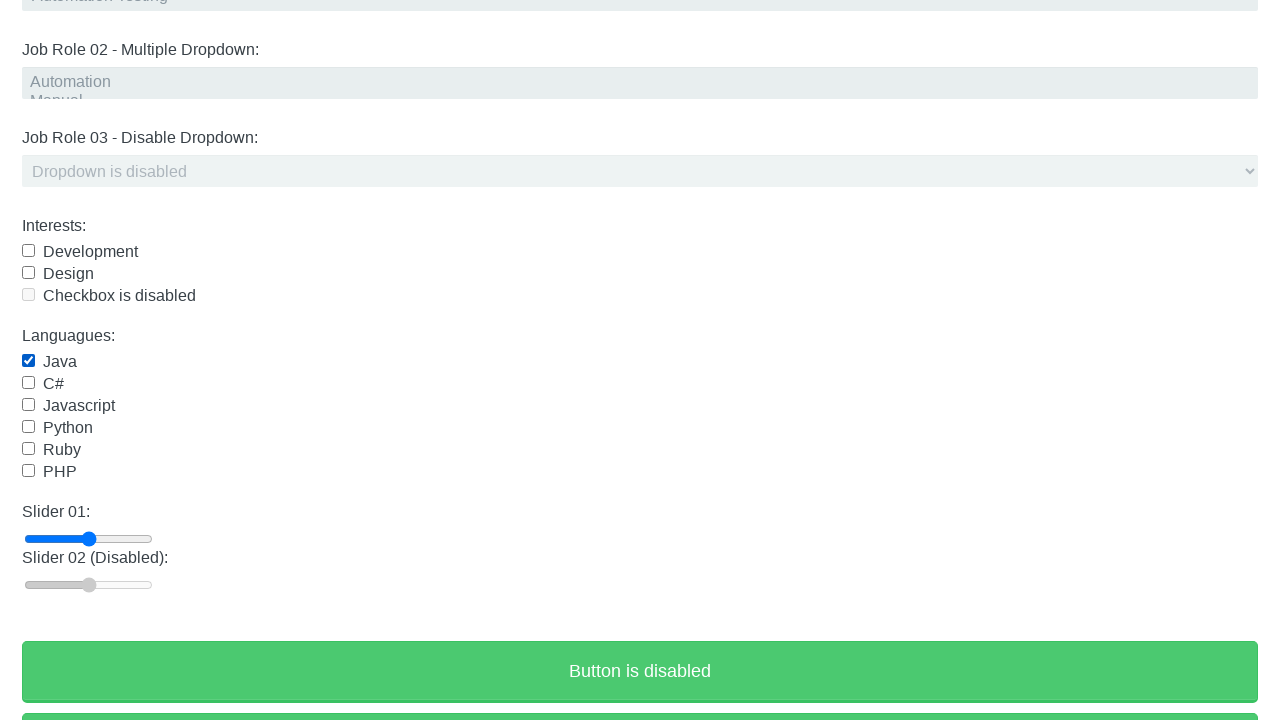

Verified 'Java' checkbox is enabled
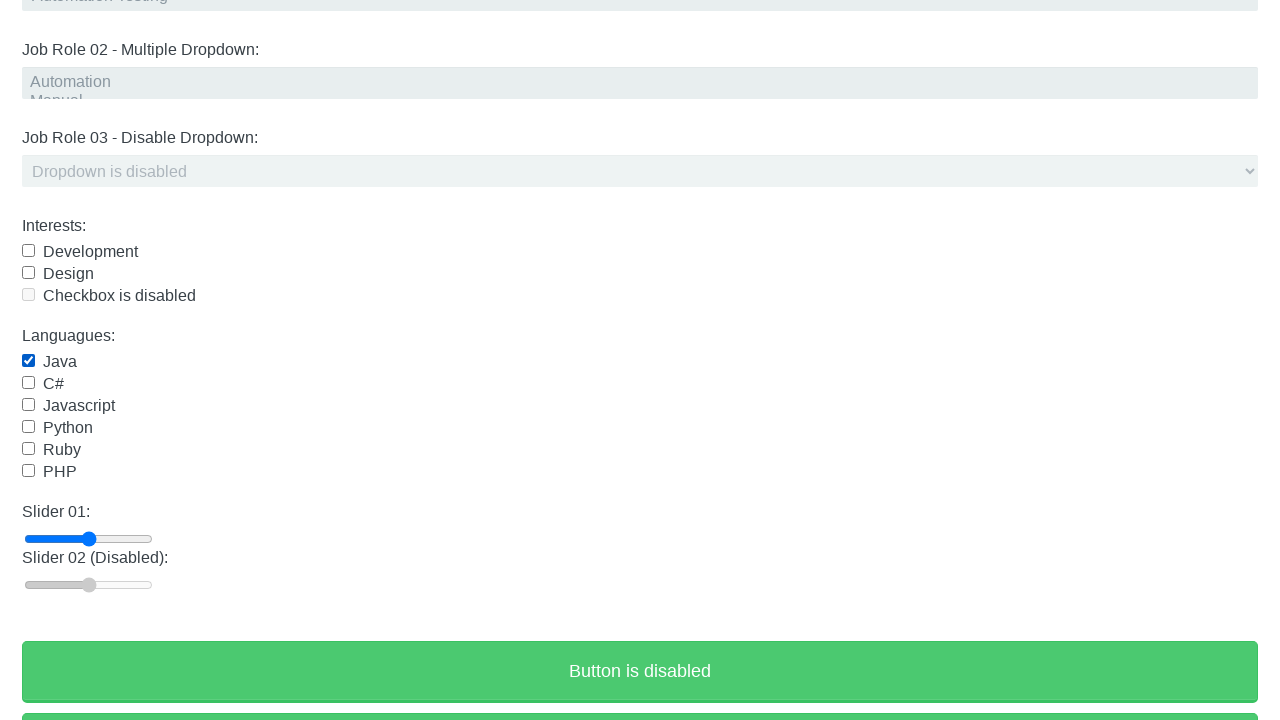

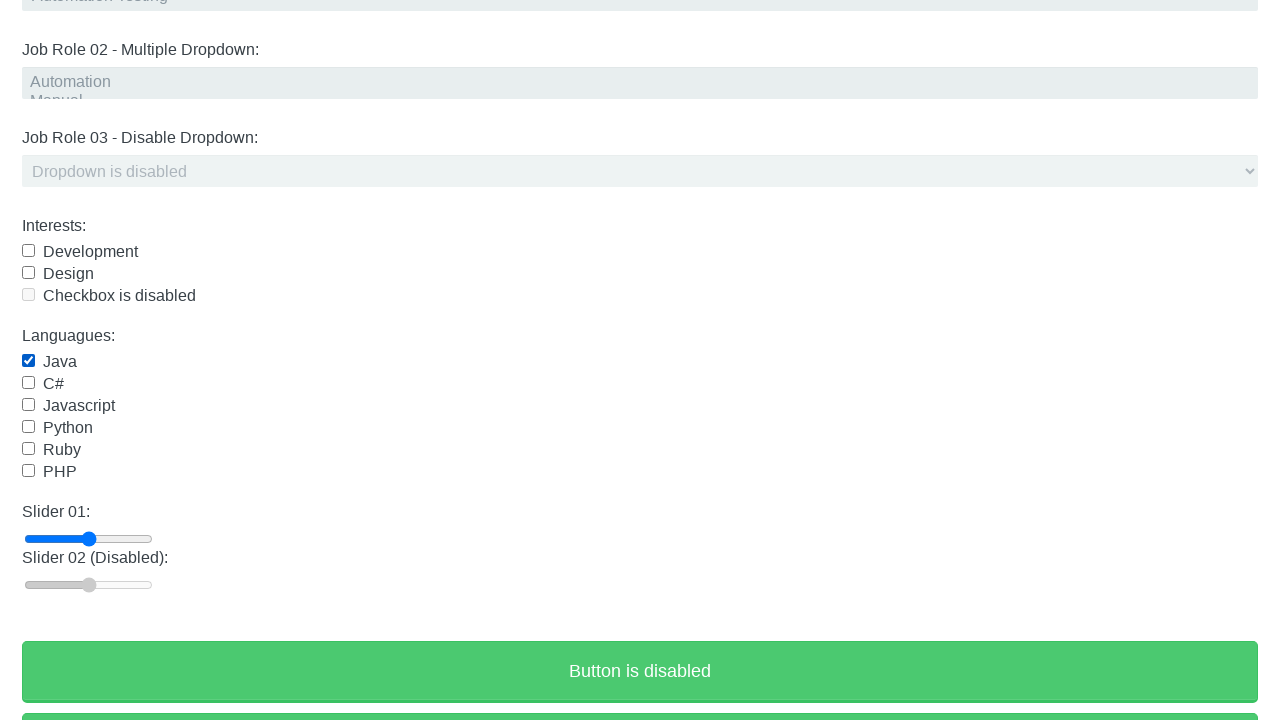